Tests dynamic controls by clicking Remove button to verify "It's gone!" message, then clicking Add button to verify "It's back!" message

Starting URL: https://the-internet.herokuapp.com/dynamic_controls

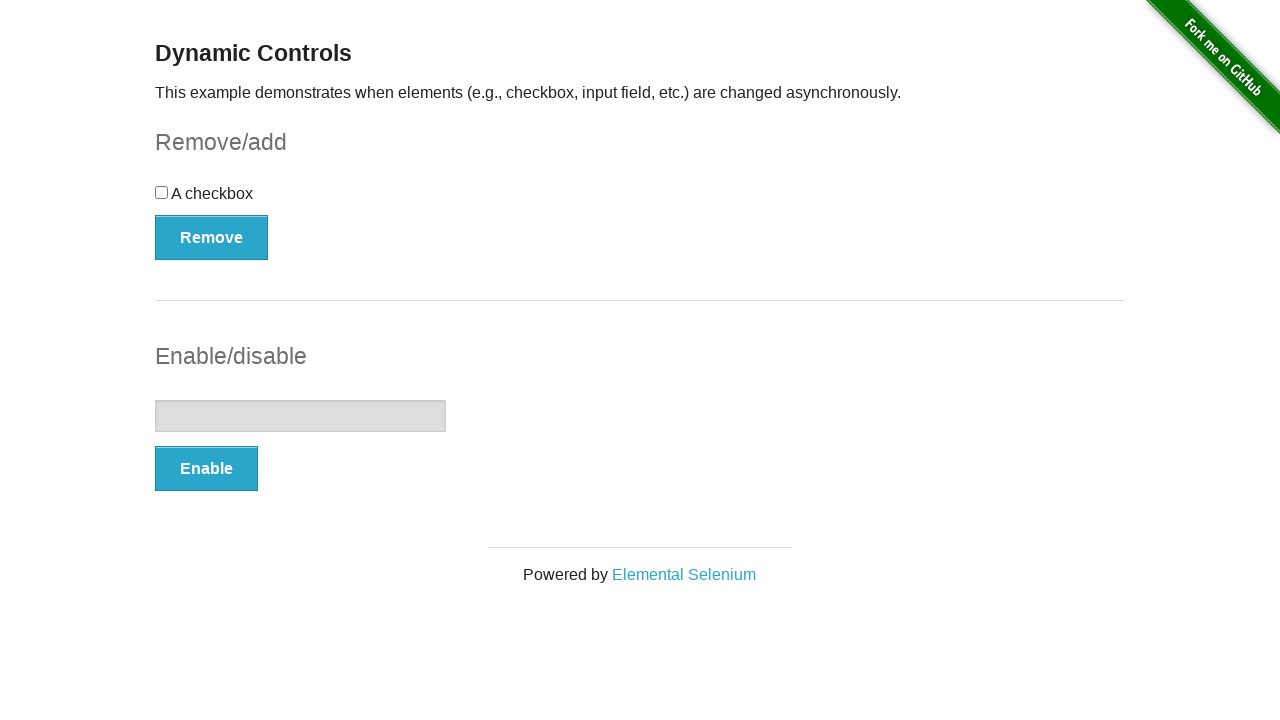

Clicked Remove button at (212, 237) on button:has-text('Remove')
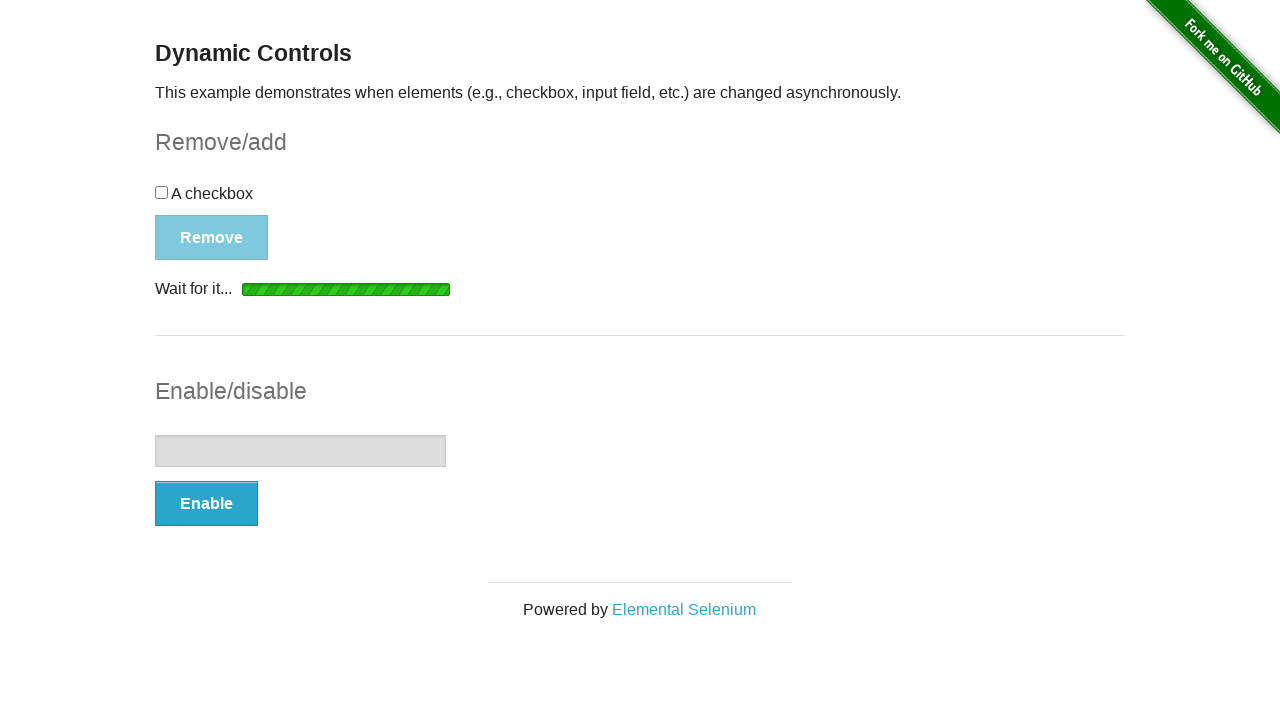

Verified 'It's gone!' message appeared
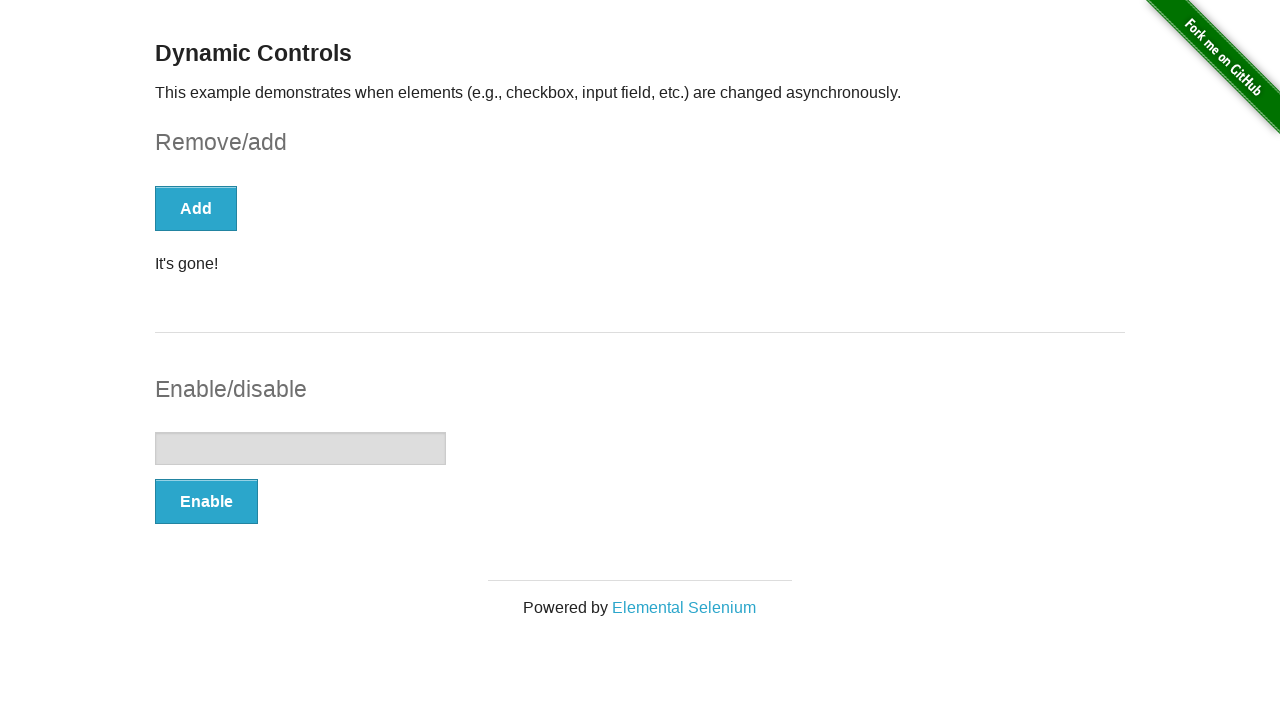

Clicked Add button at (196, 208) on button:has-text('Add')
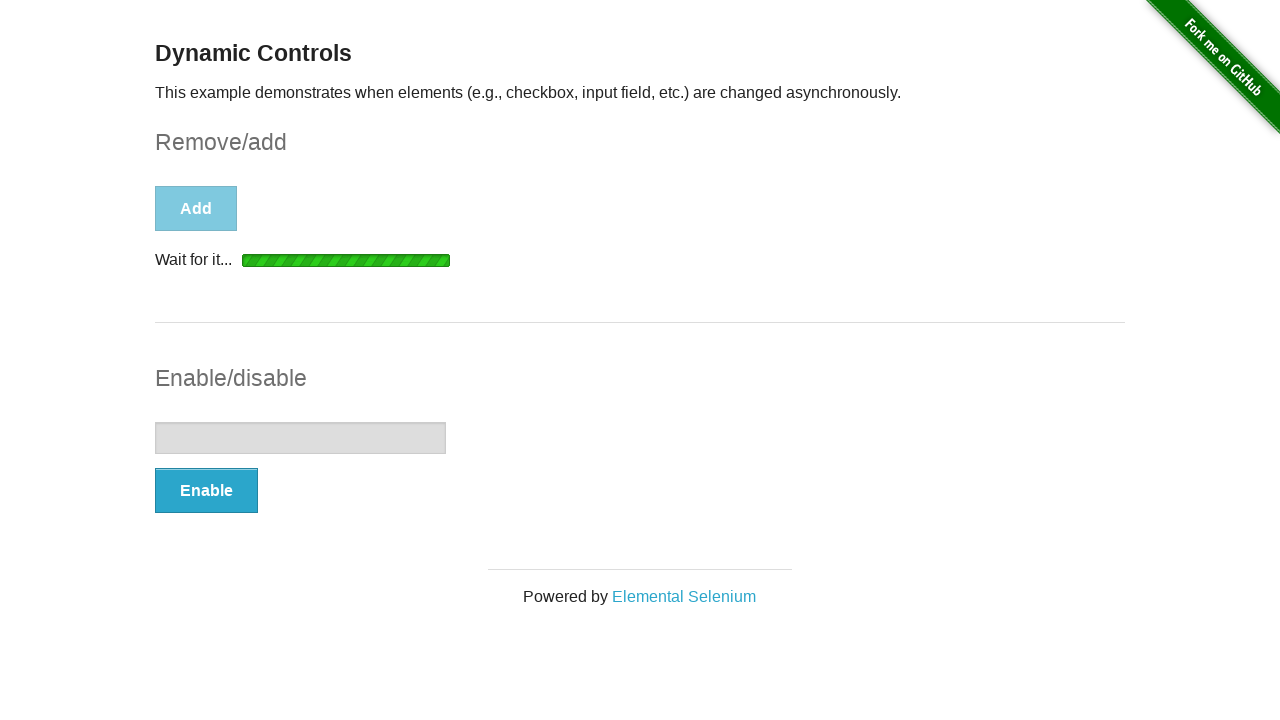

Verified 'It's back!' message appeared
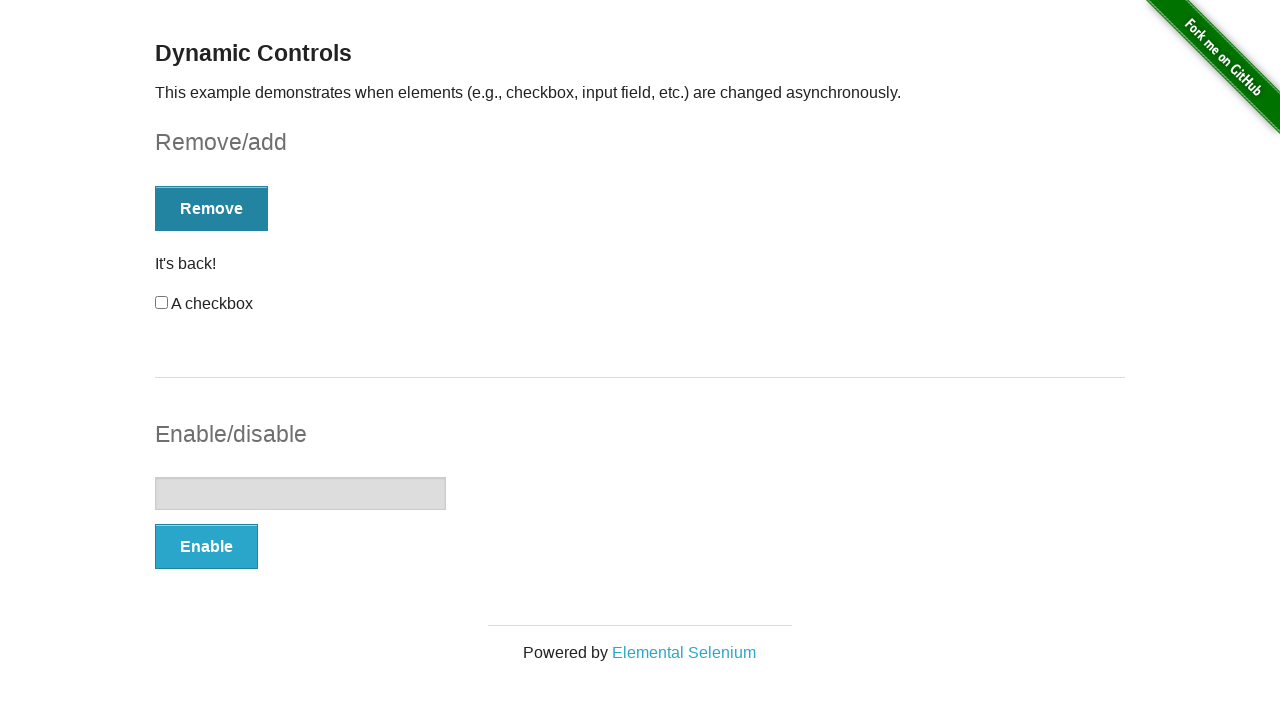

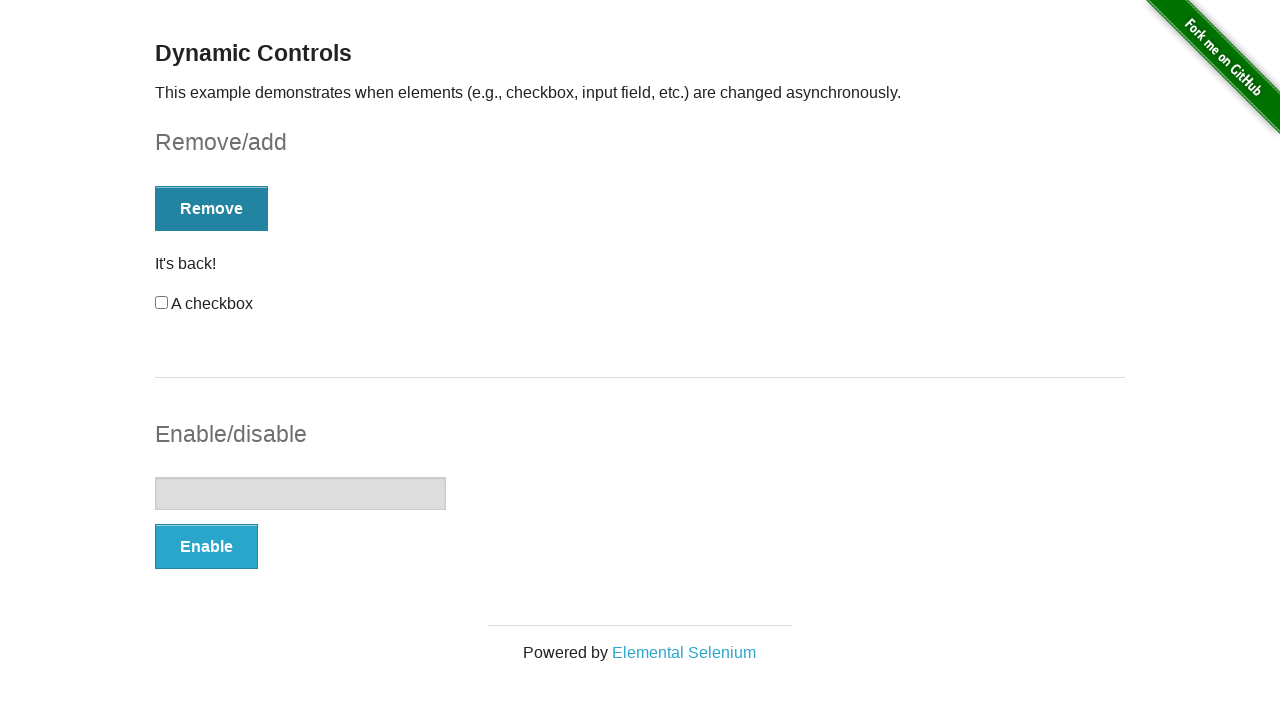